Tests that the phone number should be numerical by submitting the form with alphabetic characters in the phone field and verifying validation behavior

Starting URL: https://qa-practice.netlify.app/bugs-form

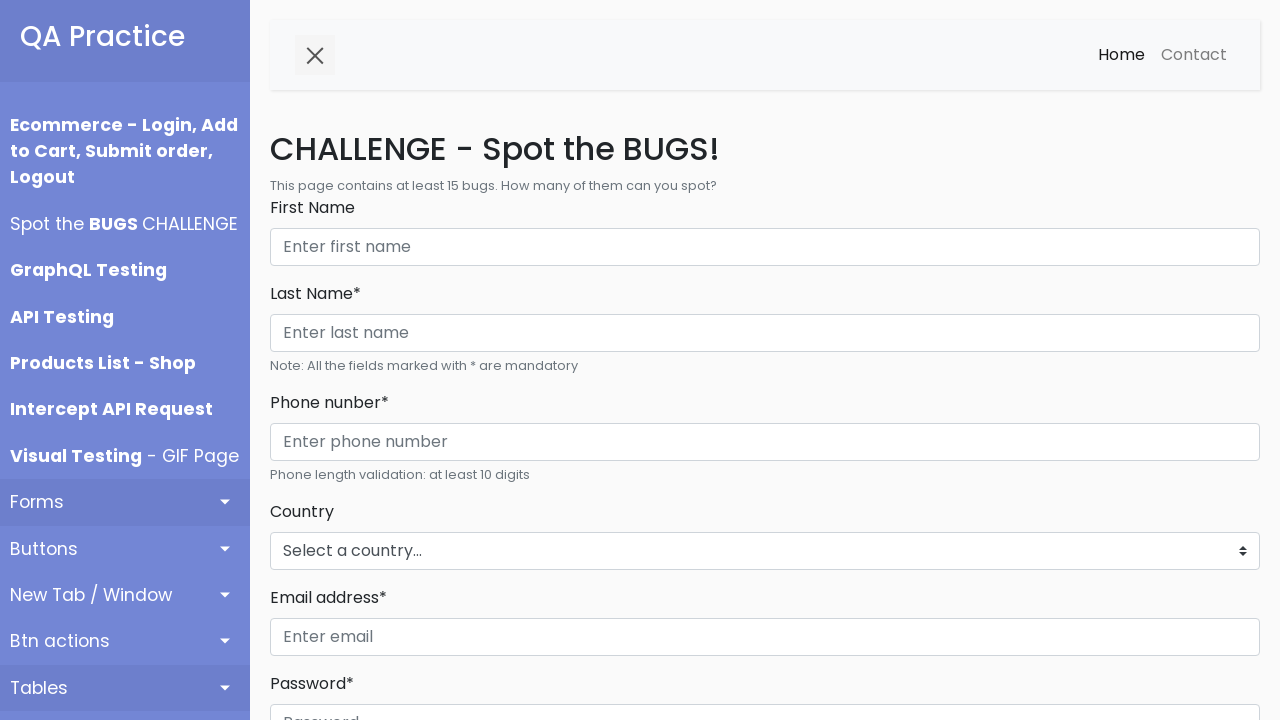

Left first name field empty on internal:role=textbox[name="First Name"i]
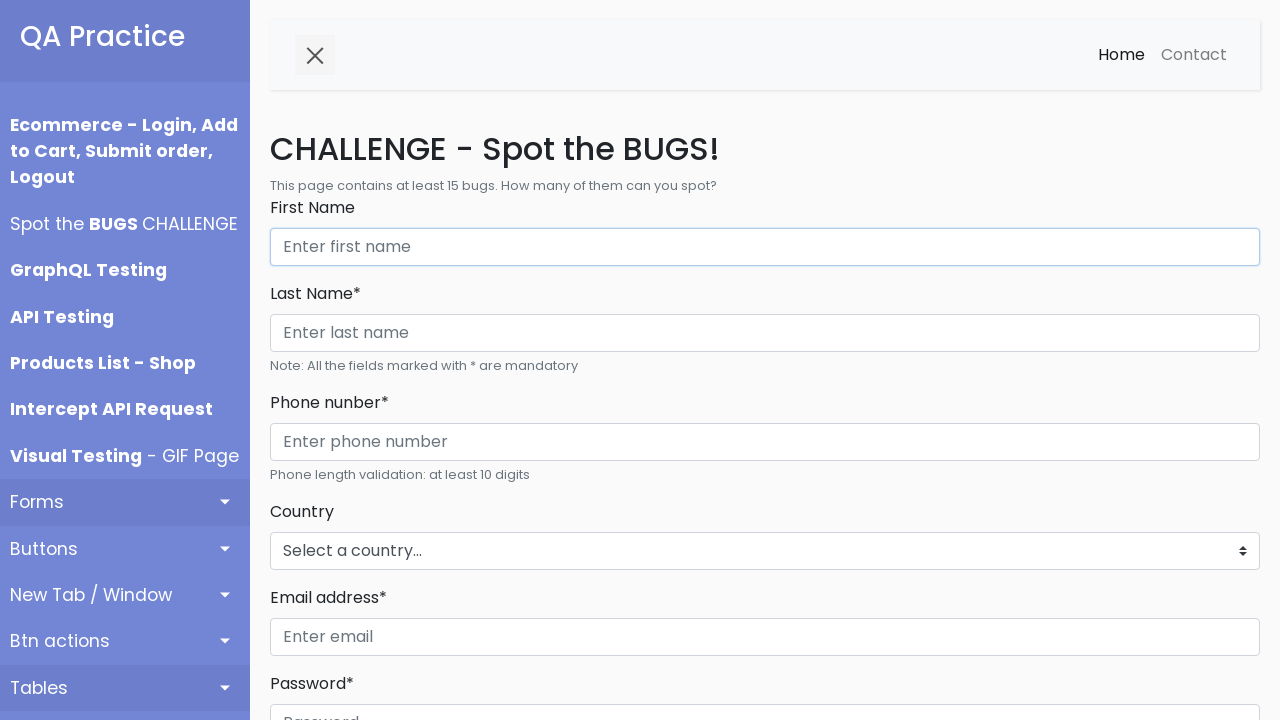

Filled last name field with 'Cenzon' on internal:role=textbox[name="Last Name* Phone nunber* Country"i]
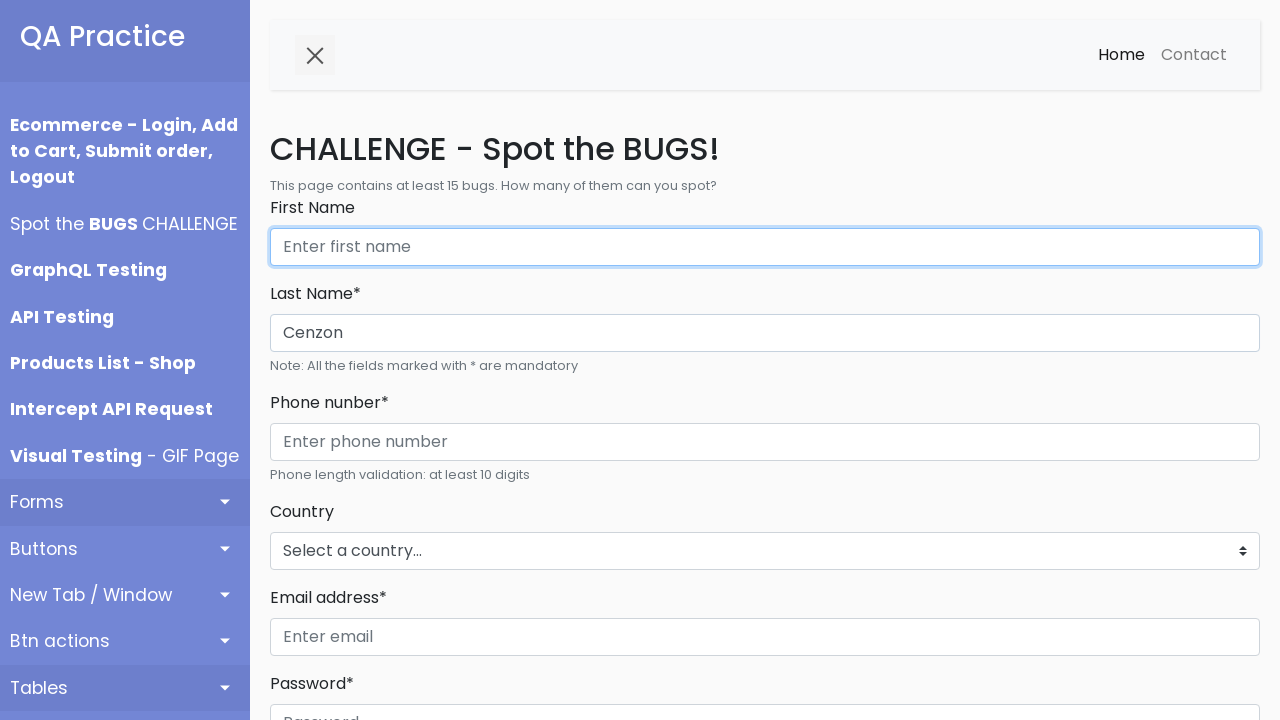

Filled phone number field with alphabetic characters 'qwertyuiop' to test validation on internal:role=textbox[name="Enter phone number"i]
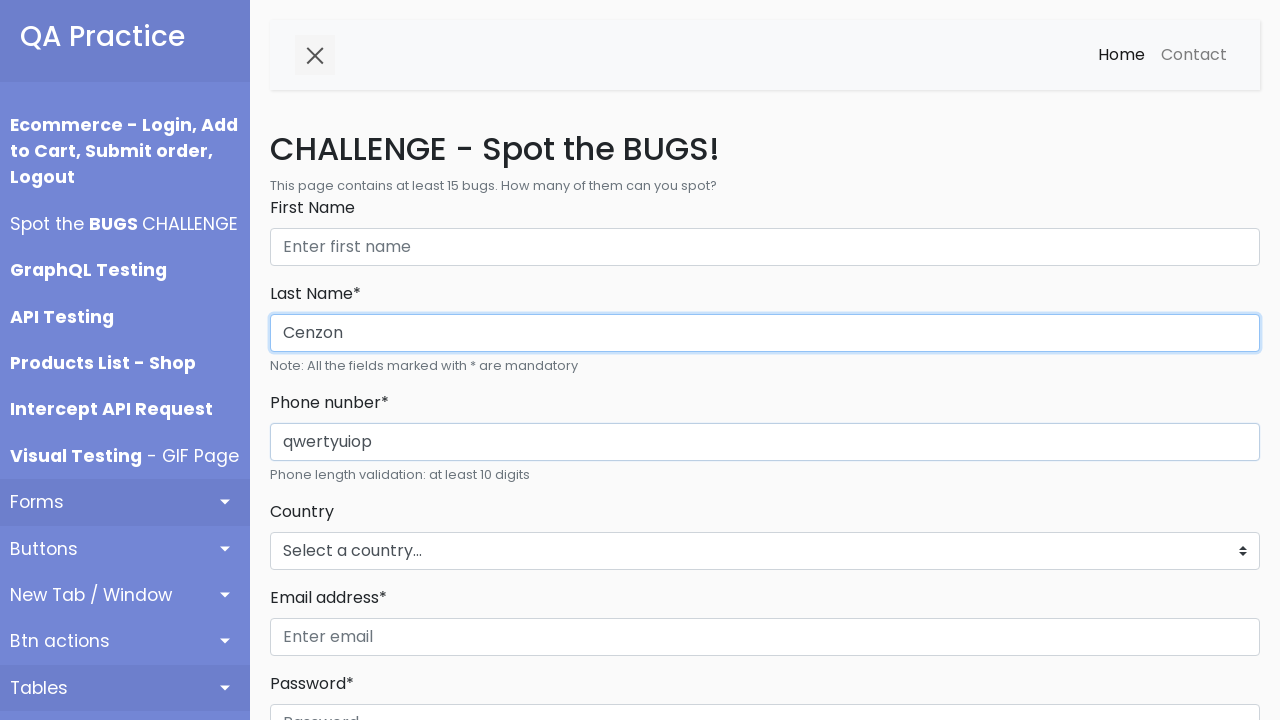

Selected 'Phillipines' from country dropdown on #countries_dropdown_menu
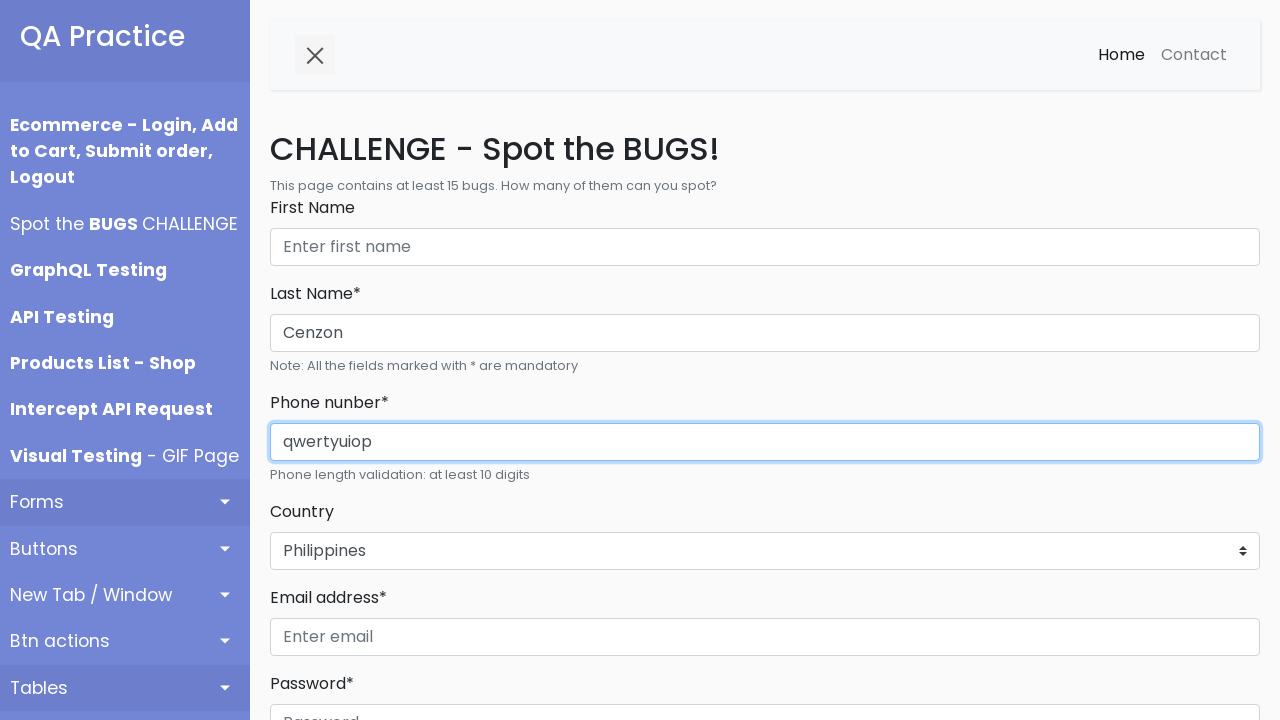

Filled email field with 'test@test.com' on internal:role=textbox[name="Enter email"i]
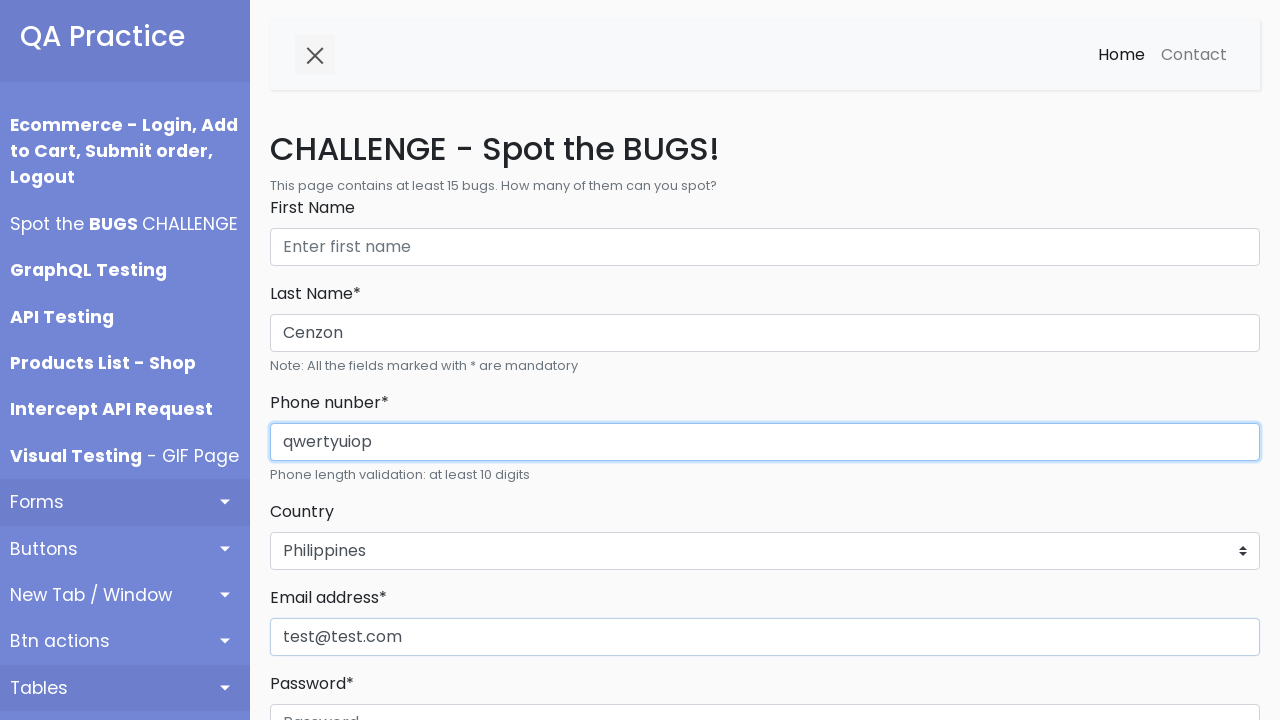

Filled password field with 'Test123!' on internal:role=textbox[name="Password"i]
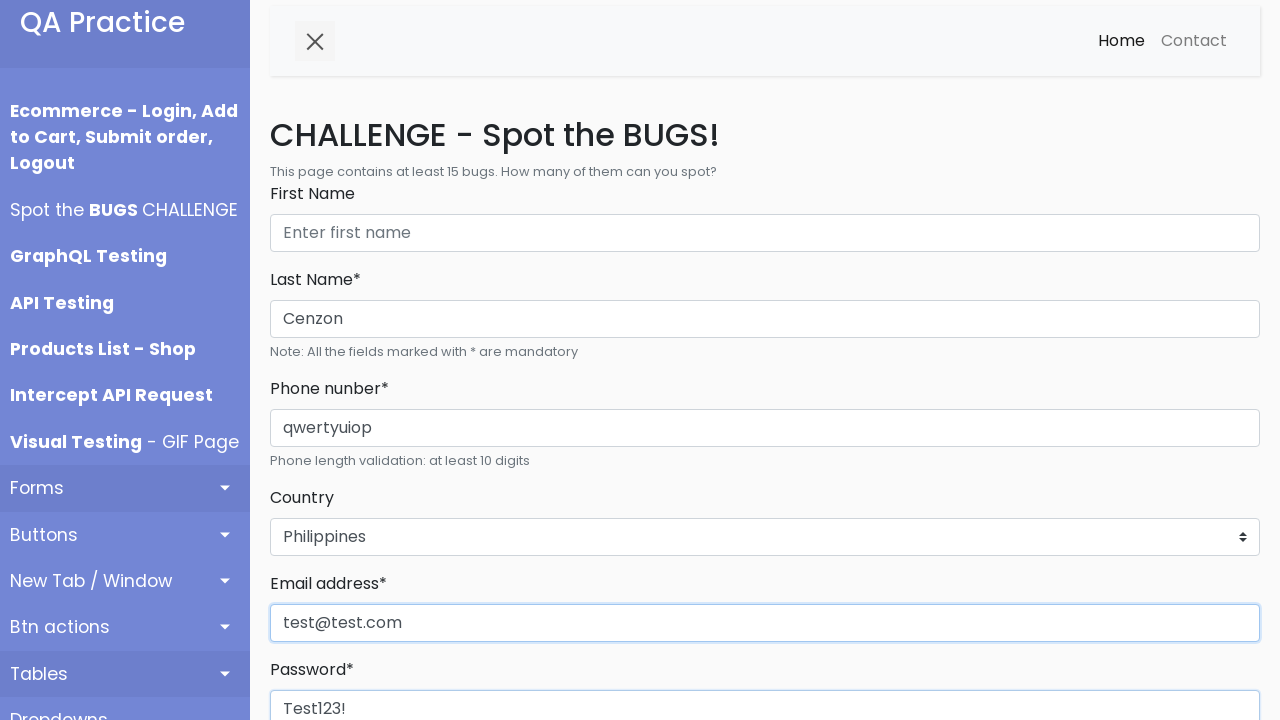

Clicked Register button to submit form with non-numerical phone number at (316, 360) on internal:role=button[name="Register"i]
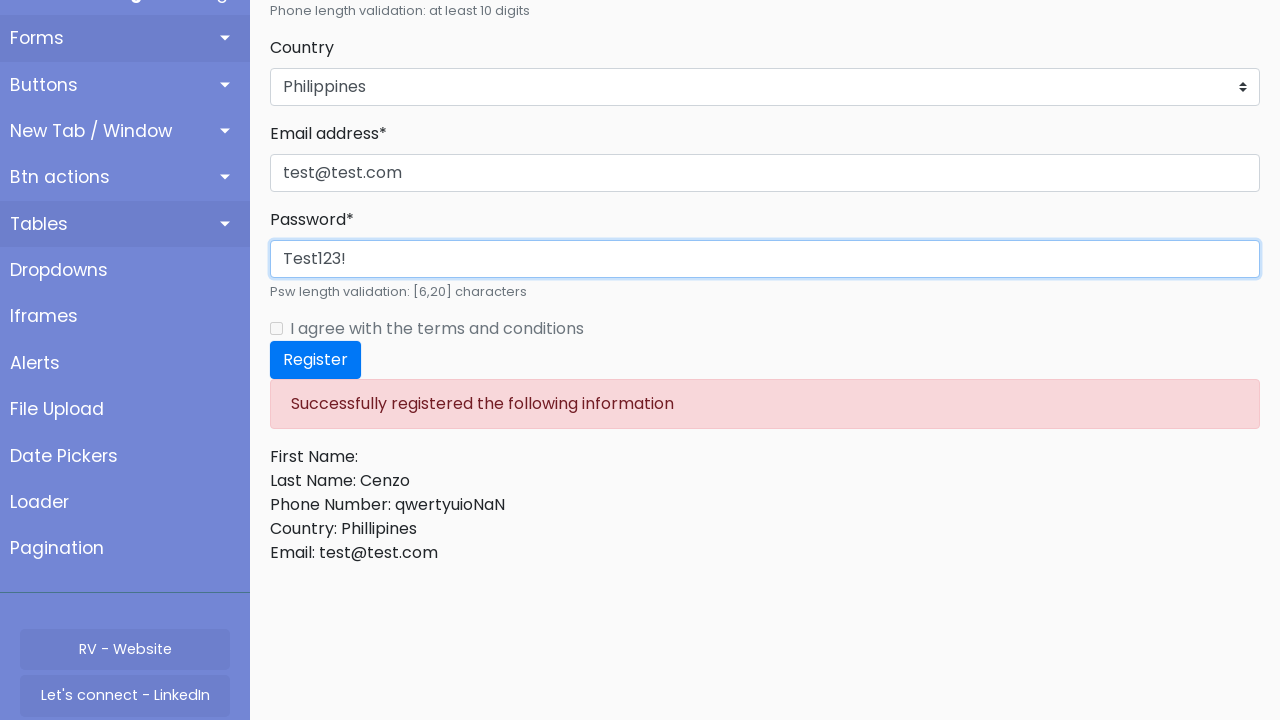

Validation message appeared after form submission
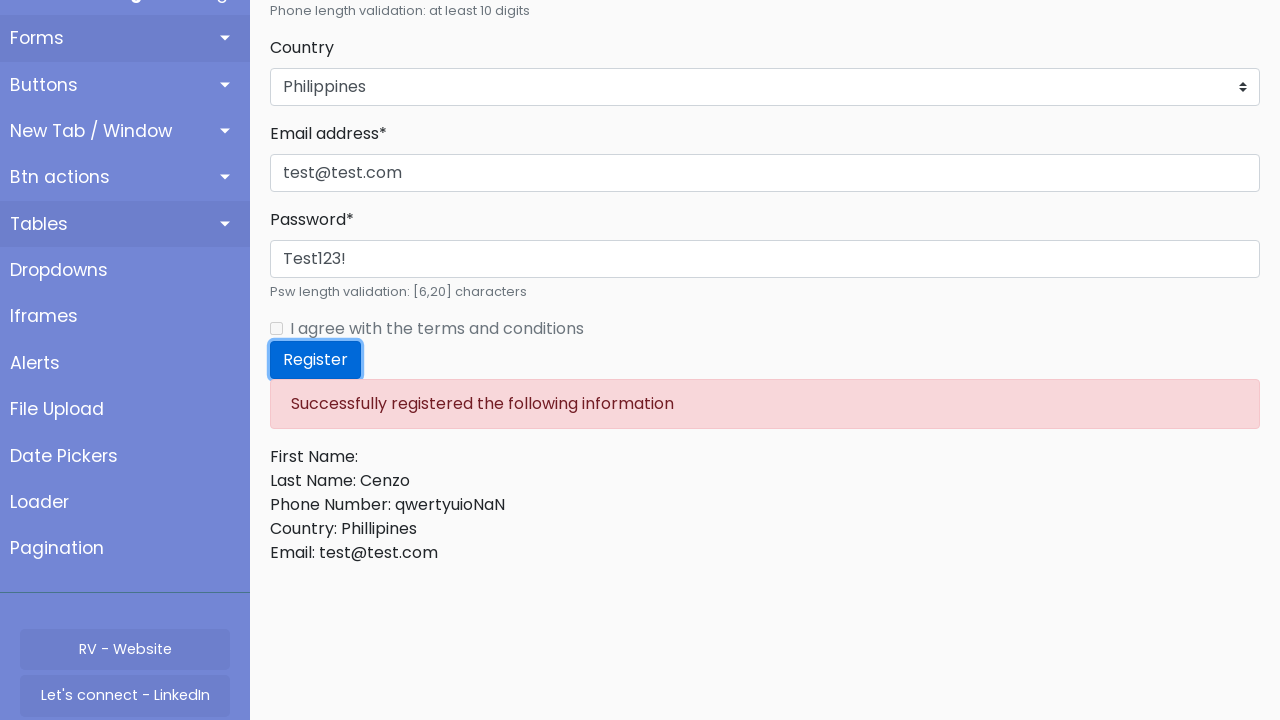

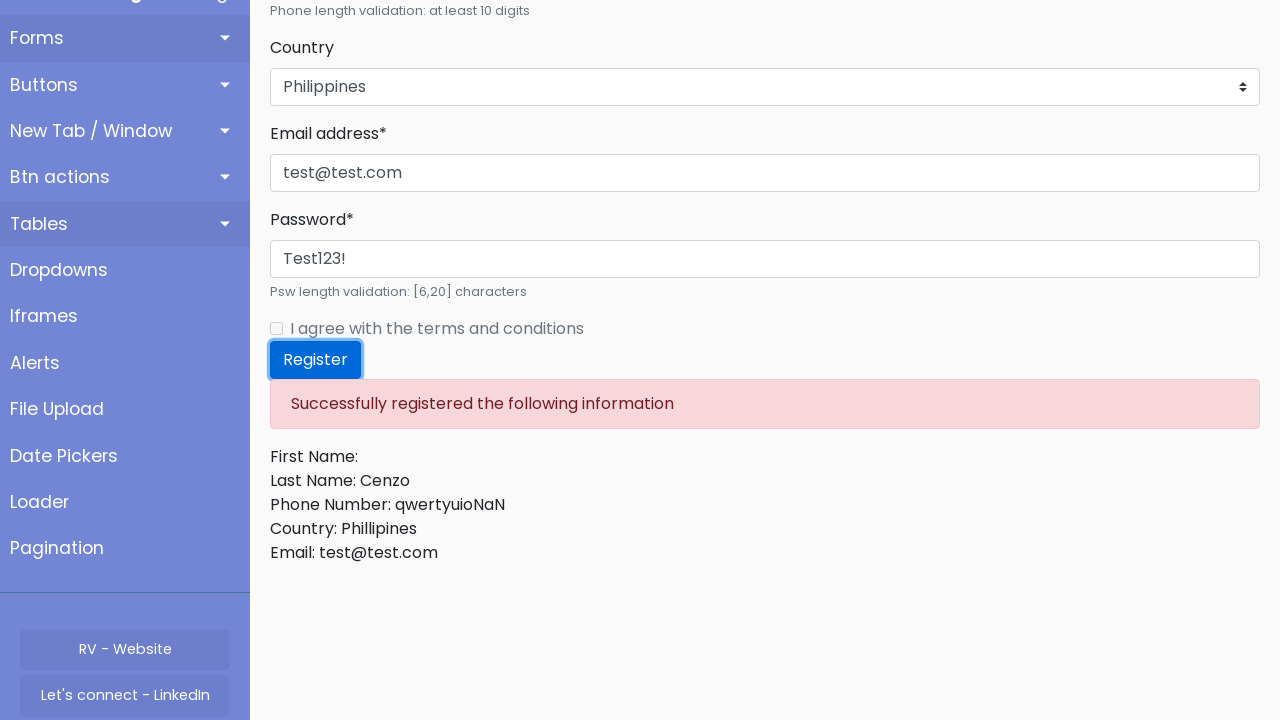